Tests sorting the Email column in ascending order by clicking the column header and verifying text values are sorted alphabetically.

Starting URL: http://the-internet.herokuapp.com/tables

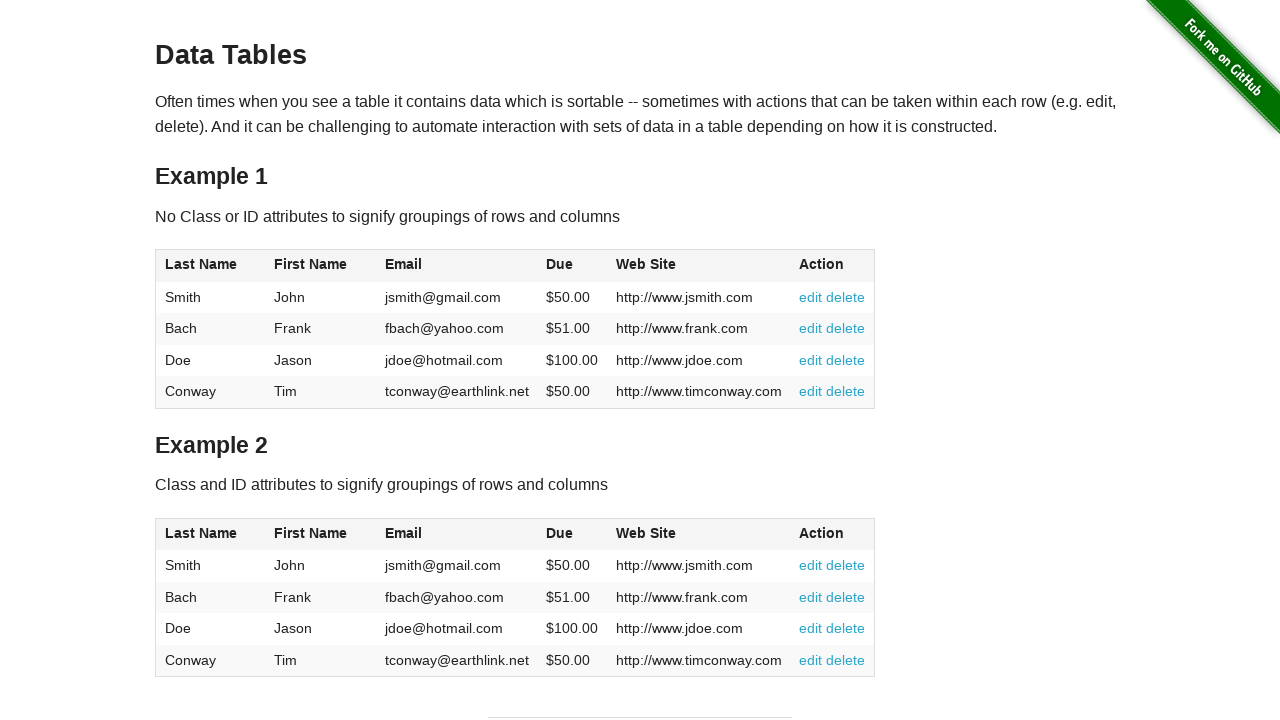

Clicked Email column header to sort in ascending order at (457, 266) on #table1 thead tr th:nth-of-type(3)
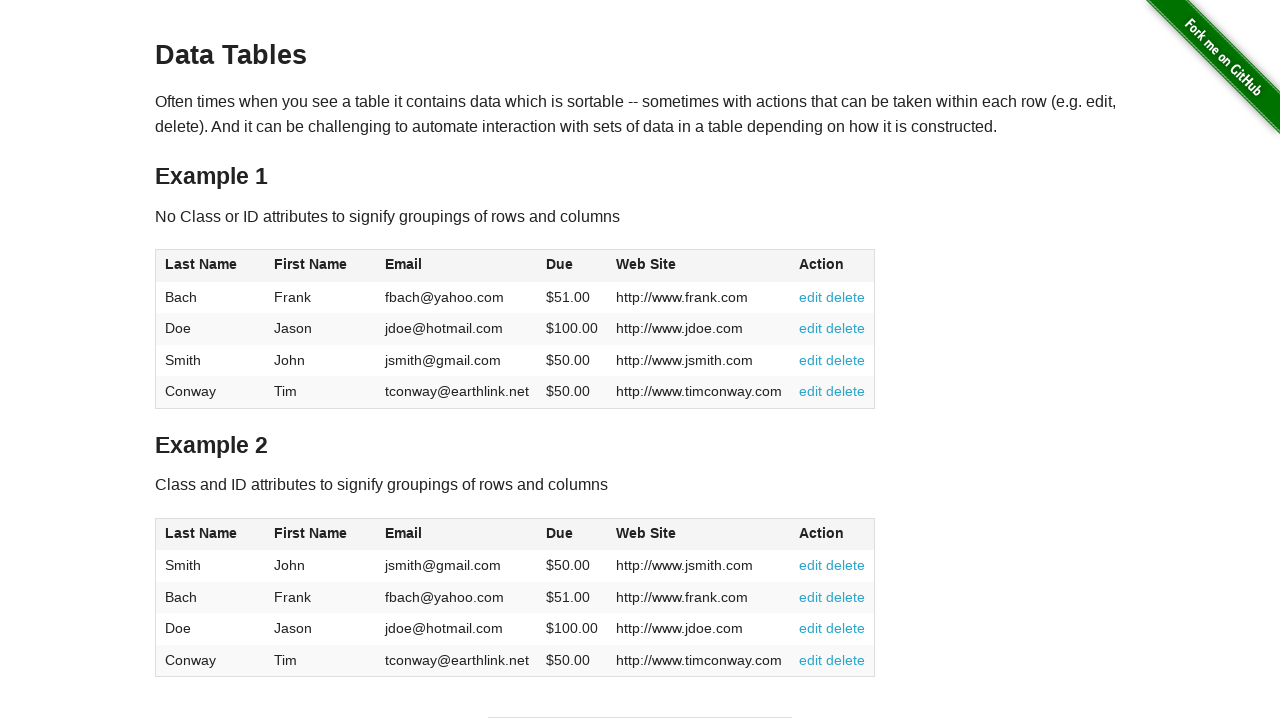

Email column values loaded and are present in the table
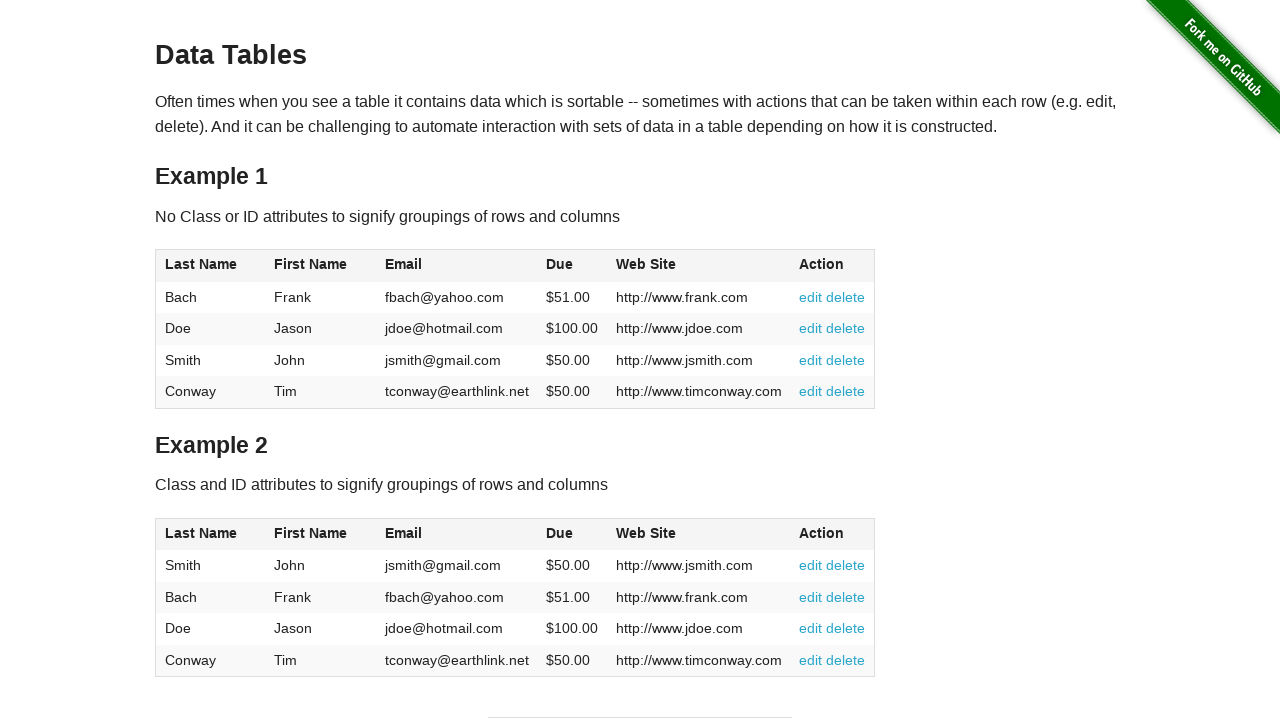

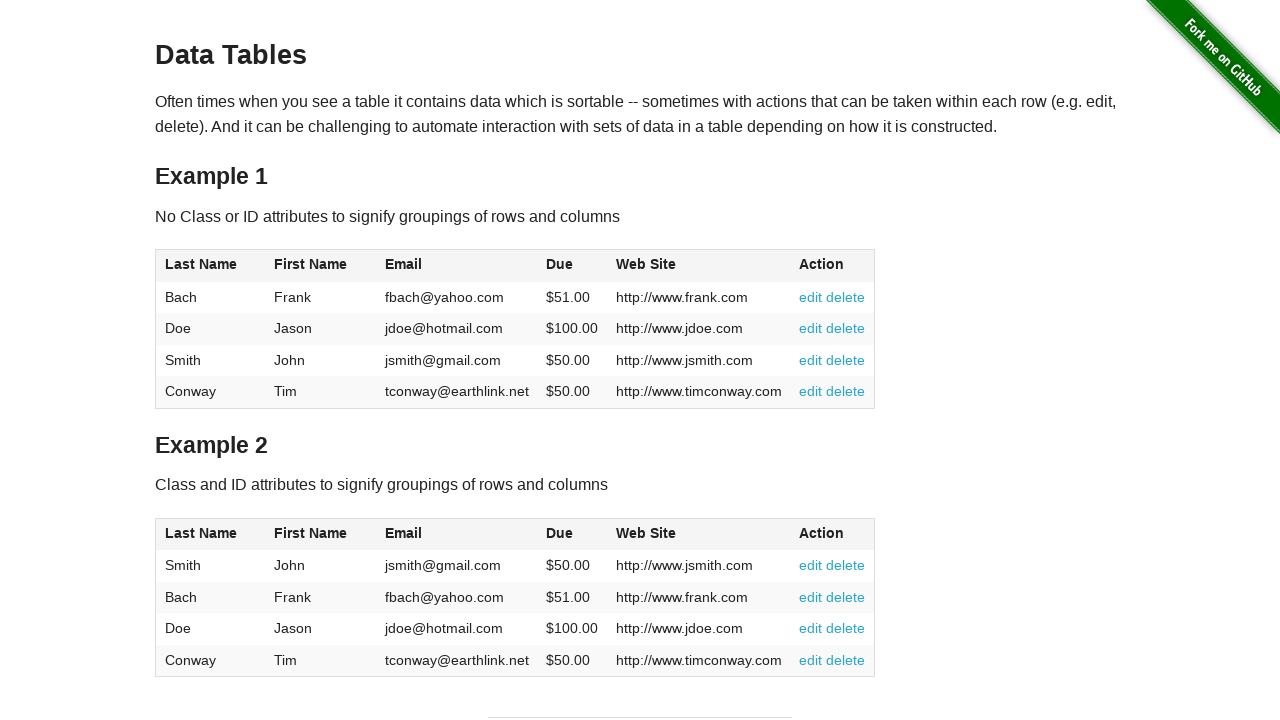